Navigates to OrangeHRM 30-day trial page and fills in a name field in the form

Starting URL: https://www.orangehrm.com/orangehrm-30-day-trial

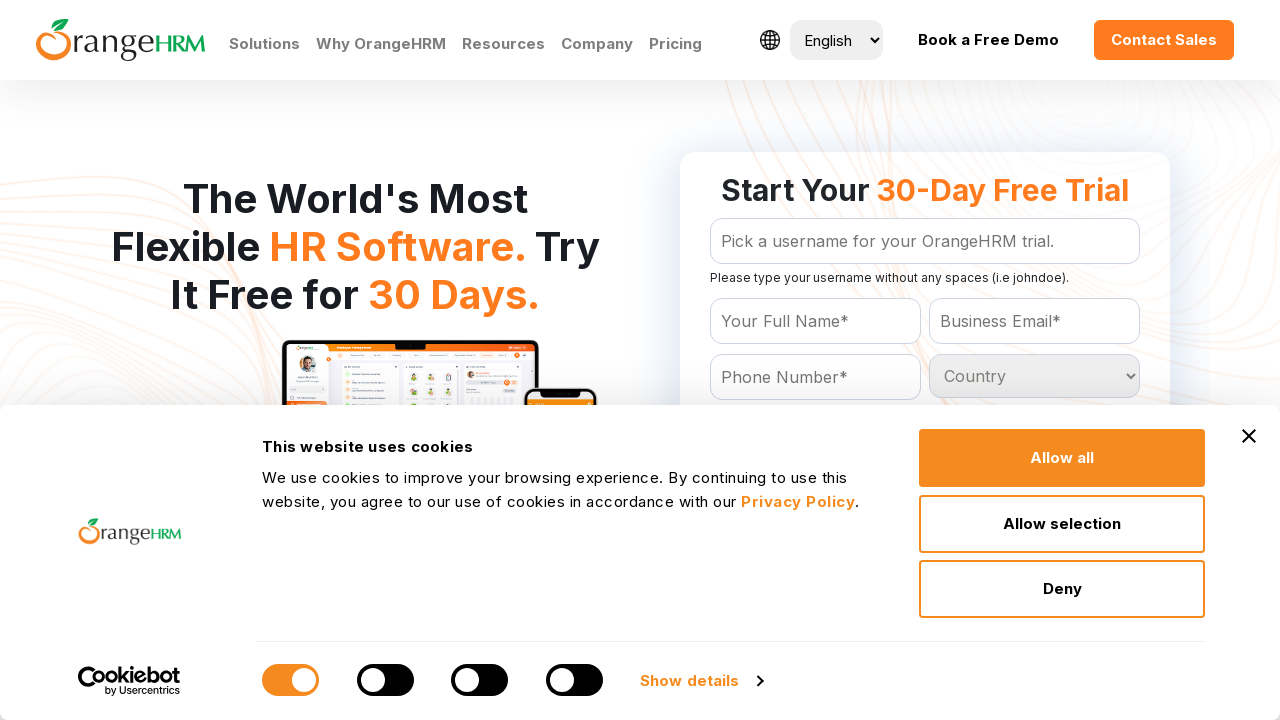

Navigated to OrangeHRM 30-day trial page
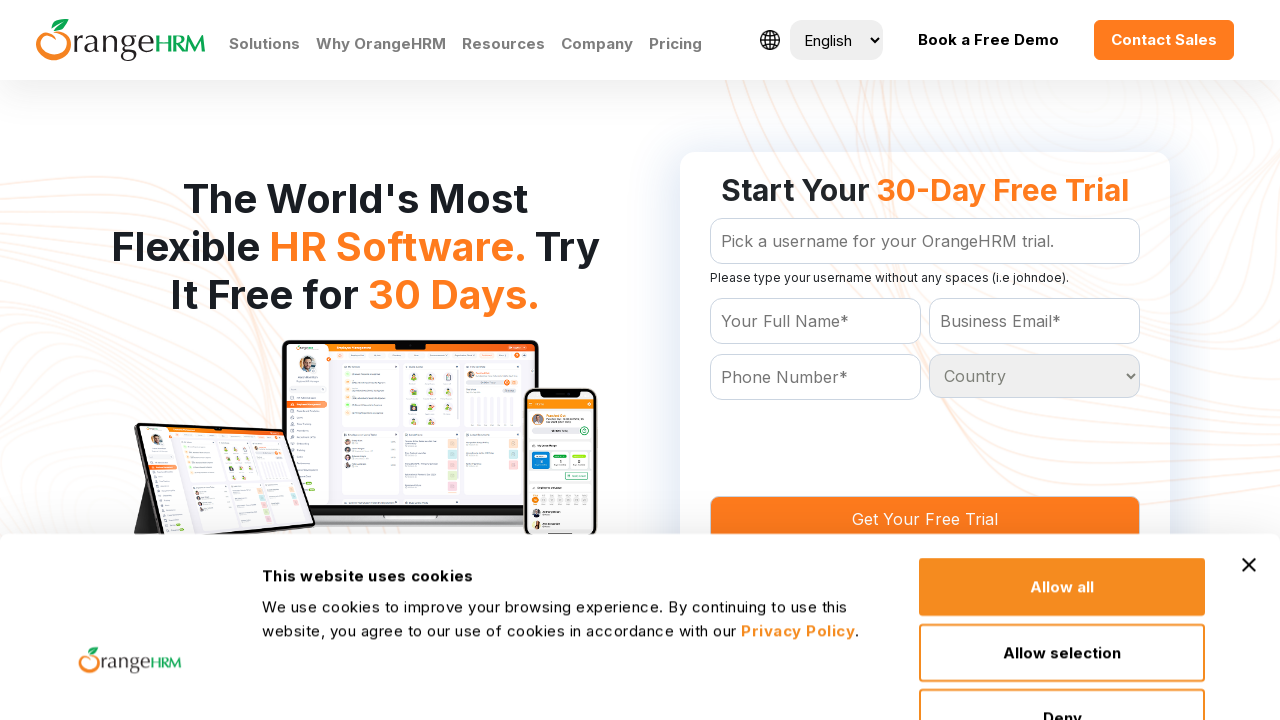

Filled name field with 'Denys' on #Form_getForm_Name
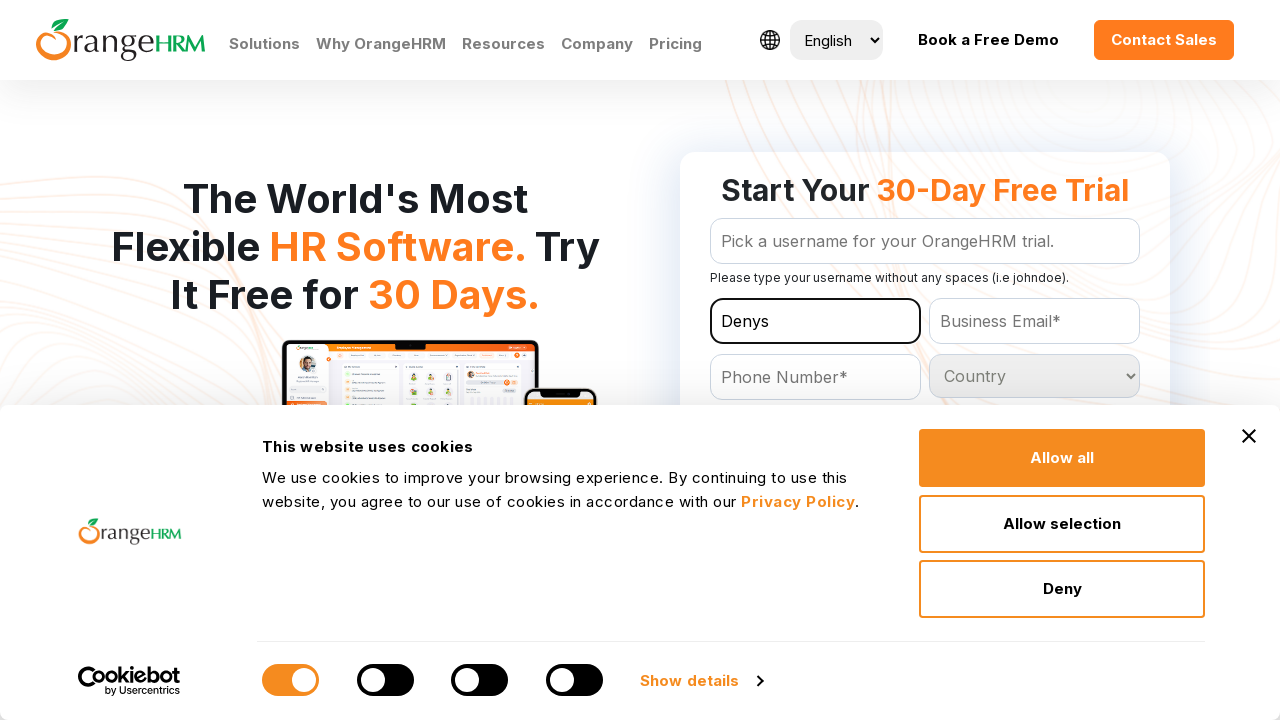

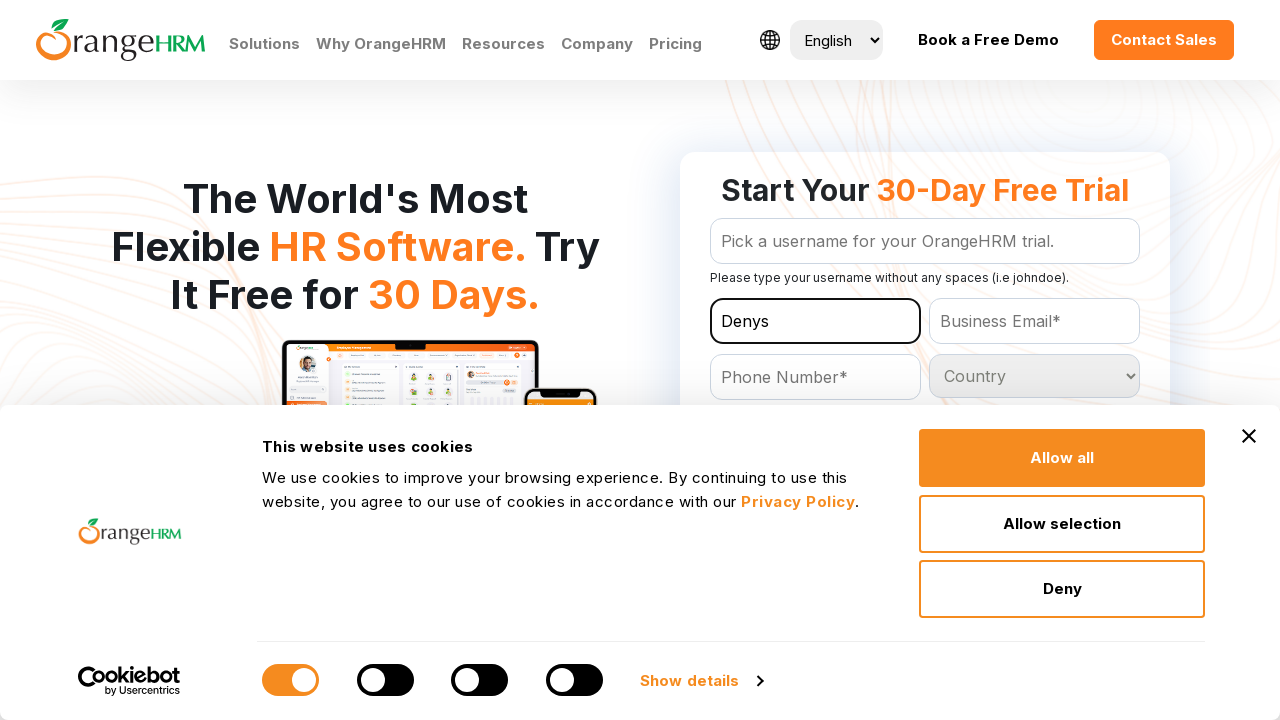